Tests a math quiz page by reading two numbers, calculating their sum, selecting the result from a dropdown, and submitting the form

Starting URL: http://suninjuly.github.io/selects2.html

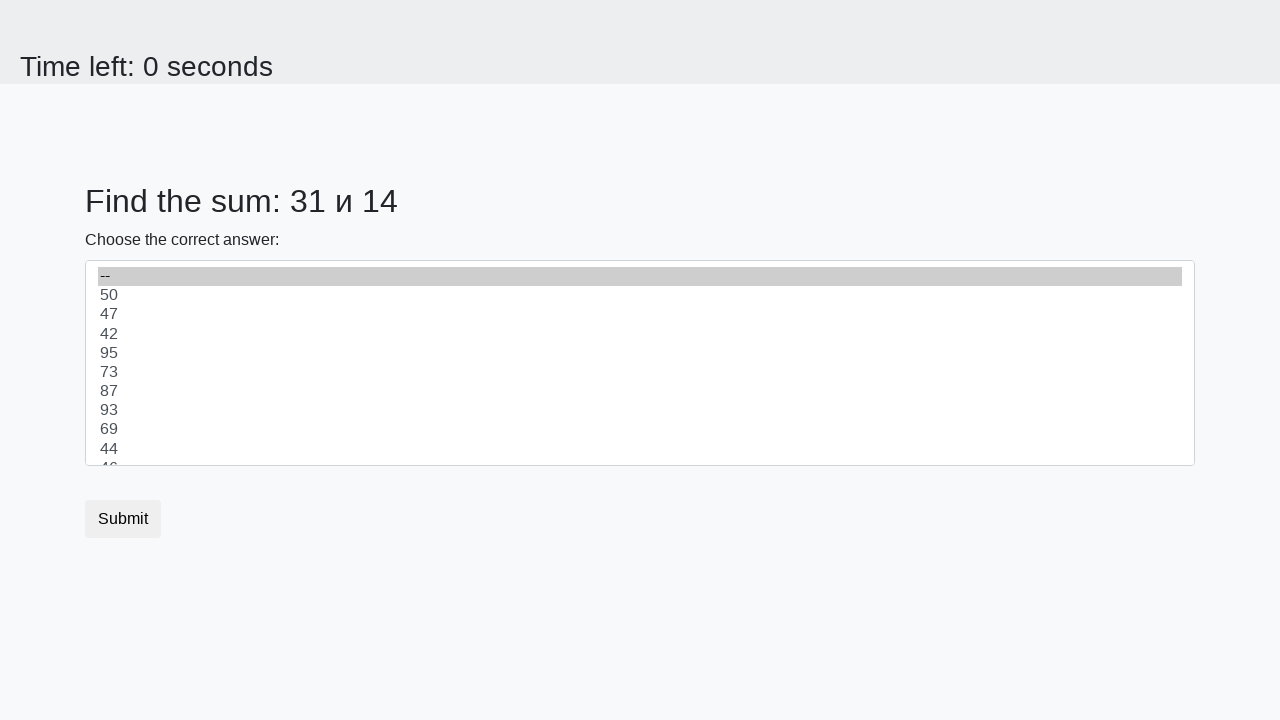

Read first number from #num1 element
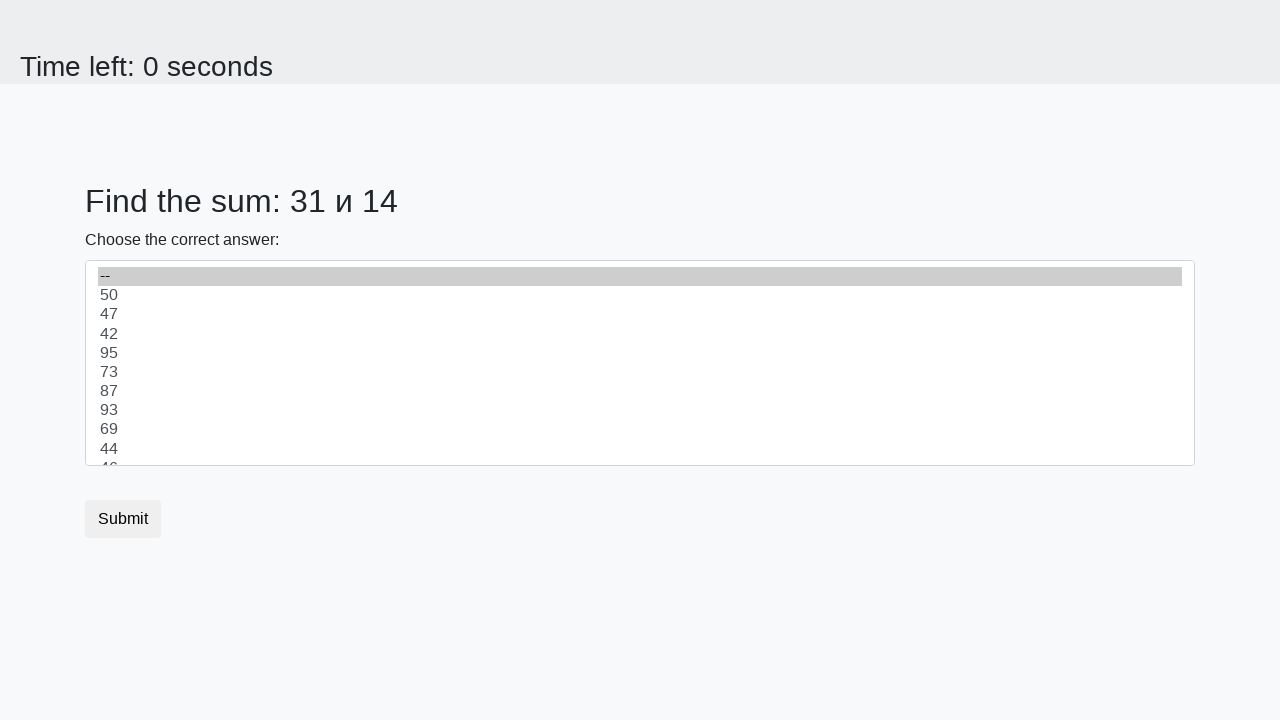

Read second number from #num2 element
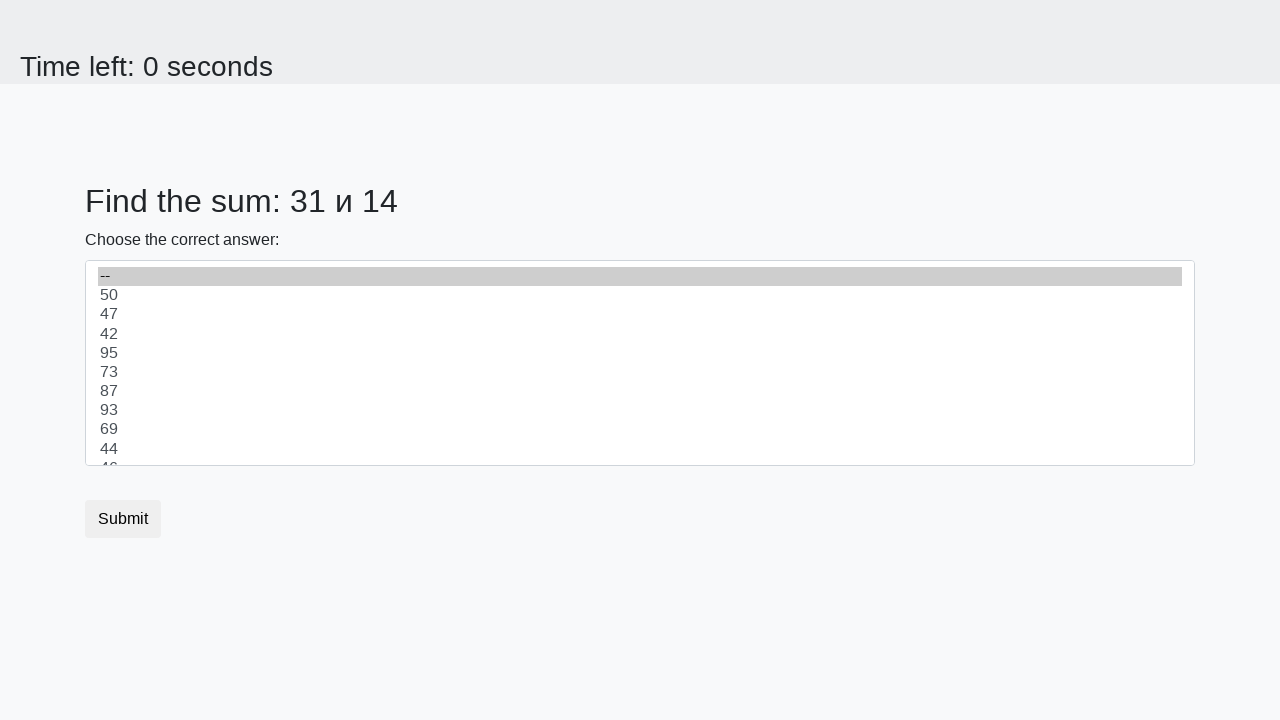

Calculated sum: 31 + 14 = 45
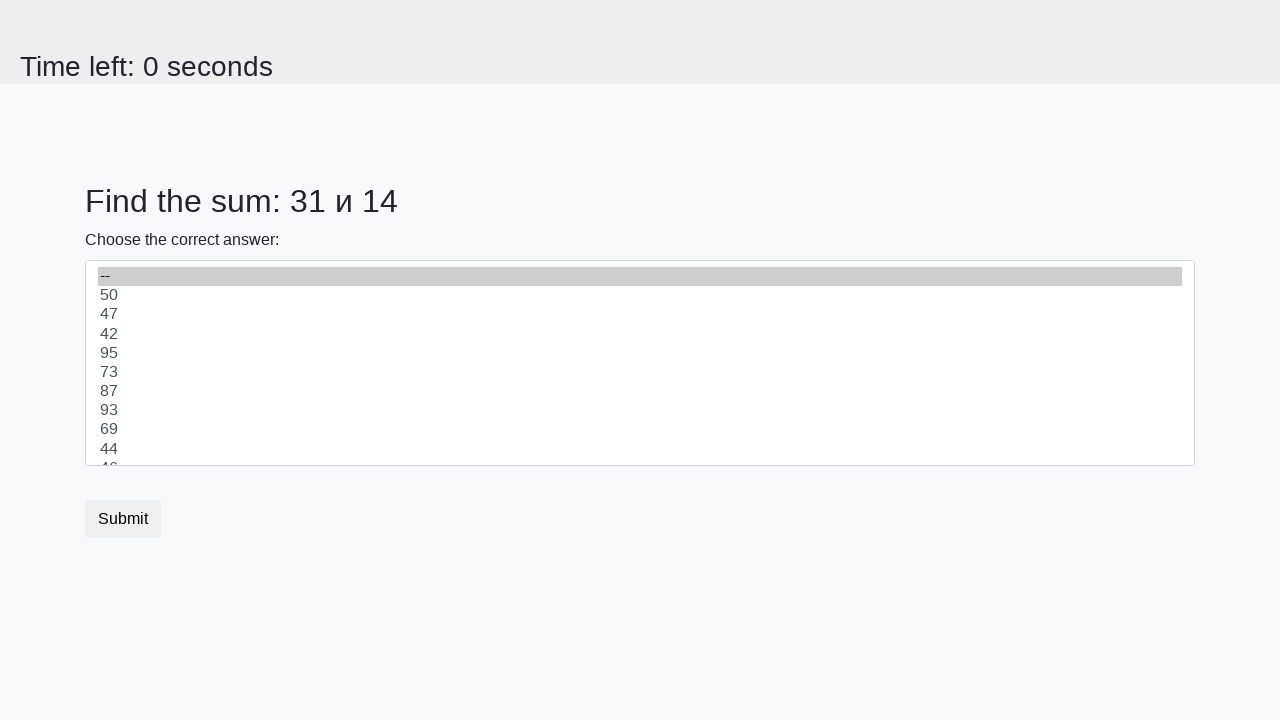

Selected 45 from dropdown on select
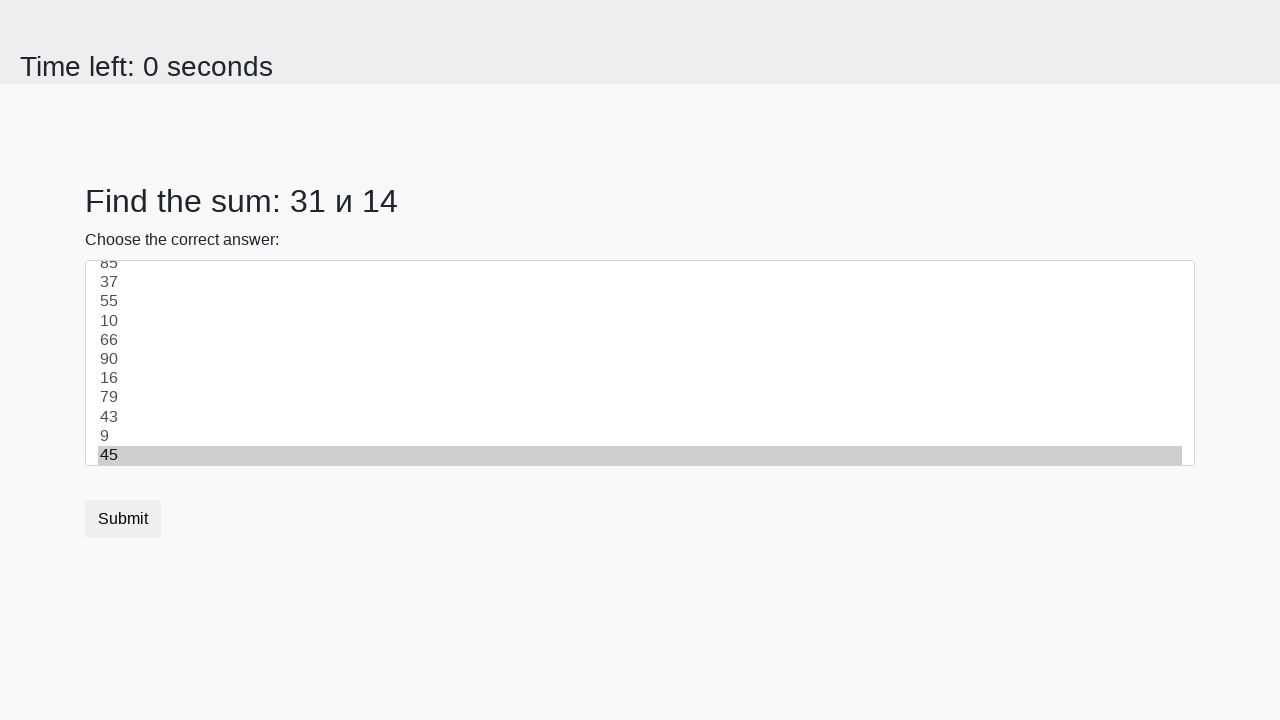

Clicked submit button at (123, 519) on xpath=//html/body/div/form/button
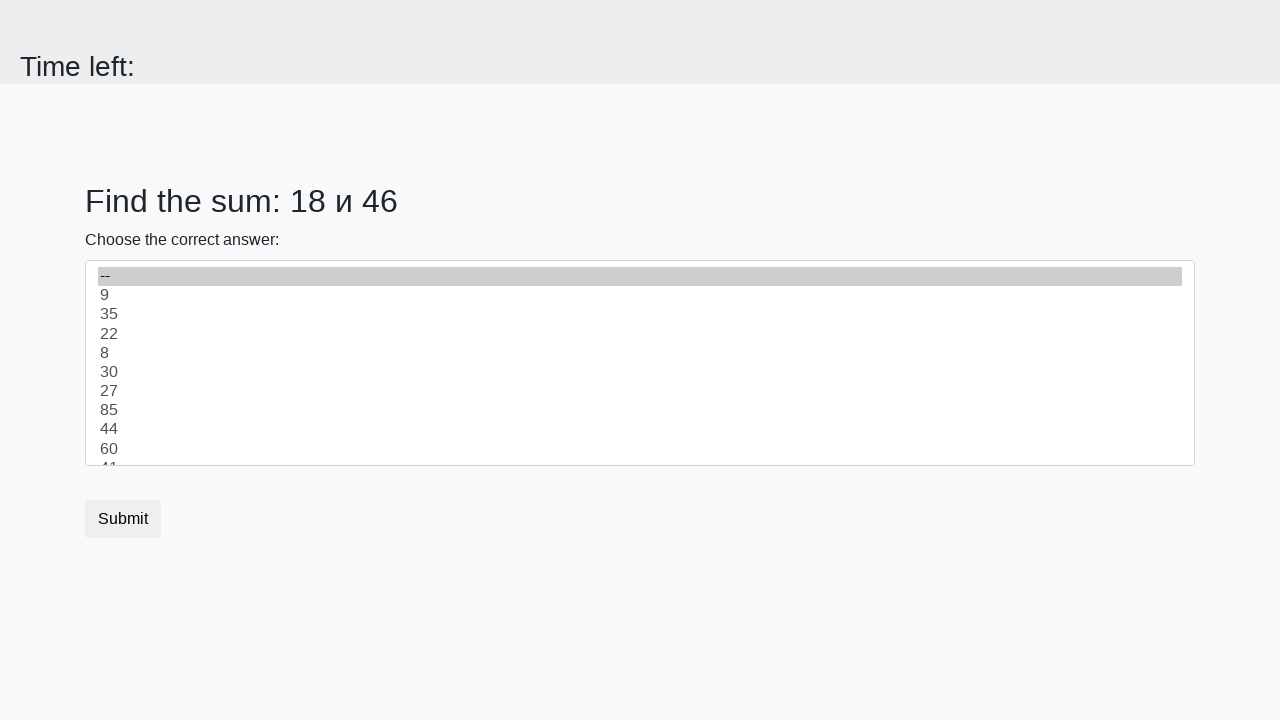

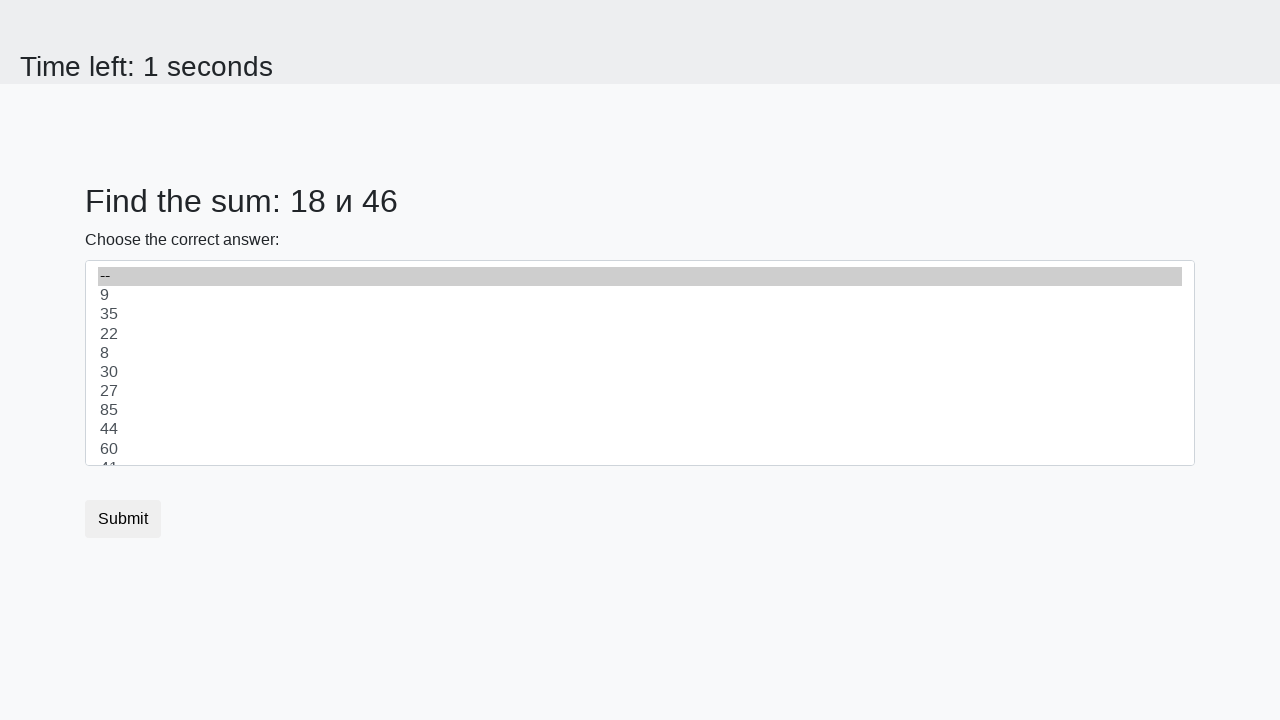